Tests auto-suggestive dropdown functionality by typing partial text and selecting "India" from the suggestions

Starting URL: https://rahulshettyacademy.com/dropdownsPractise/

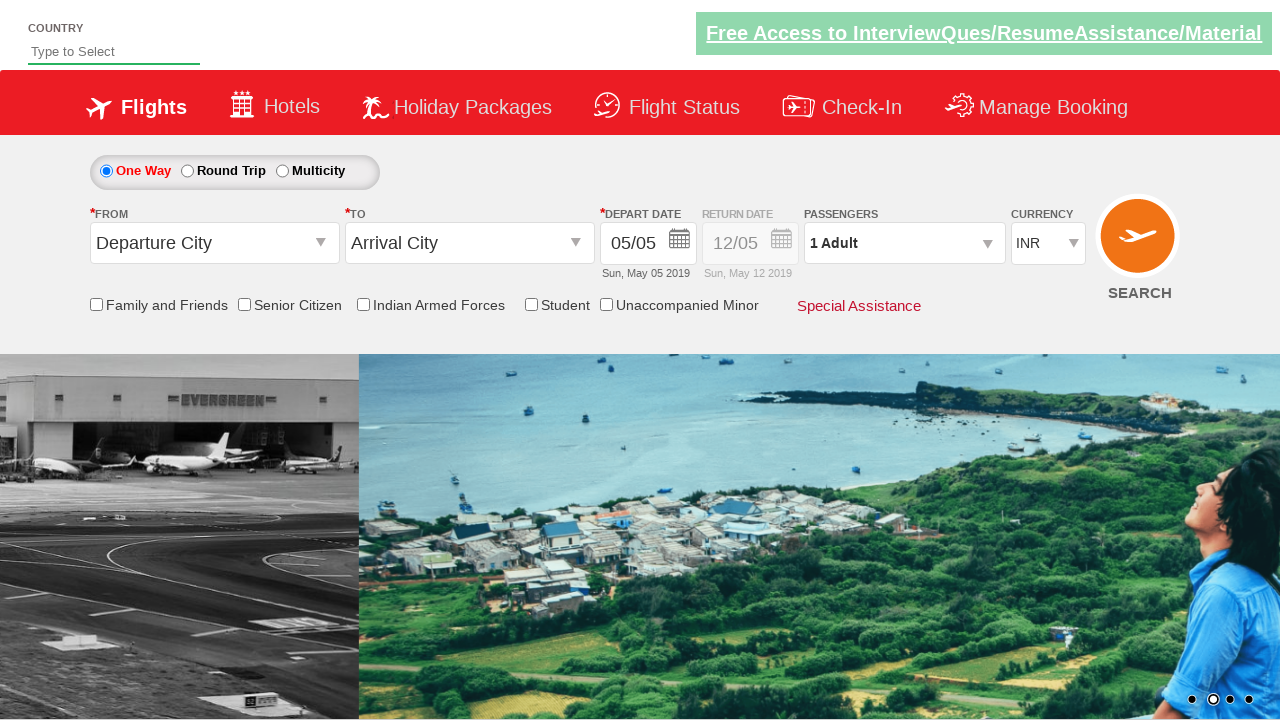

Typed 'ind' in the auto-suggest field to trigger dropdown on #autosuggest
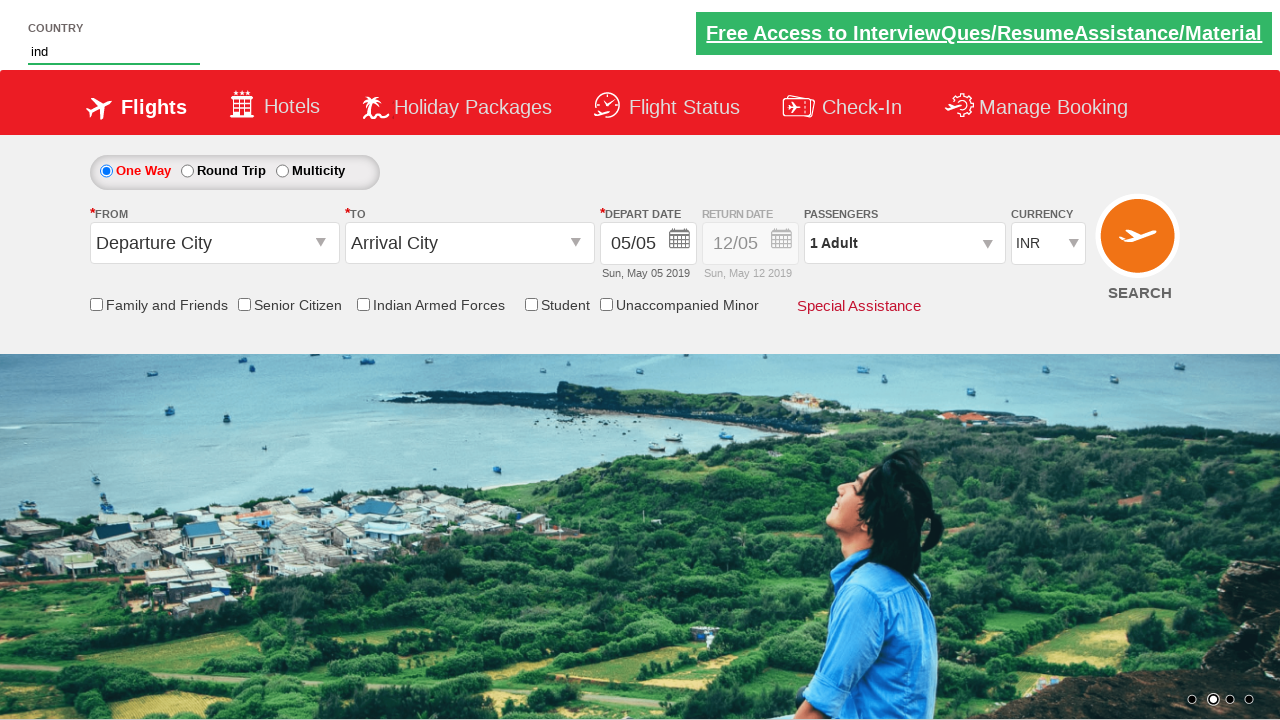

Auto-suggestive dropdown options loaded
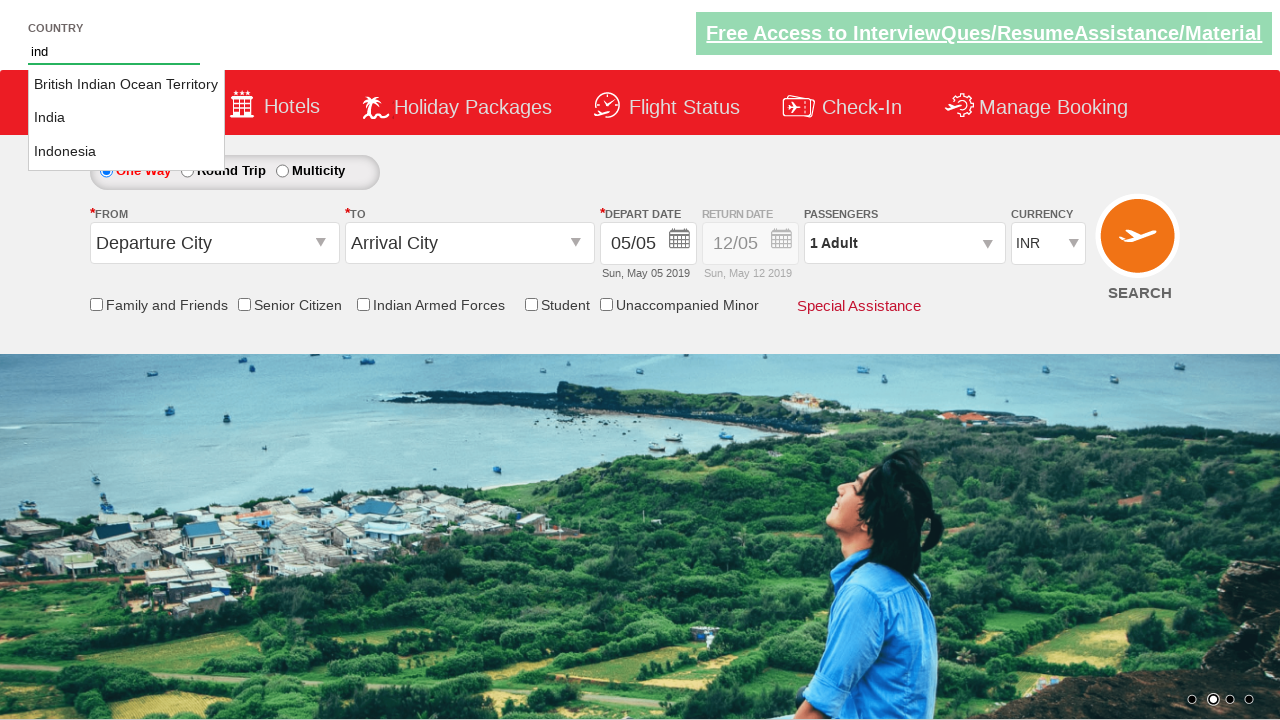

Retrieved all dropdown option elements
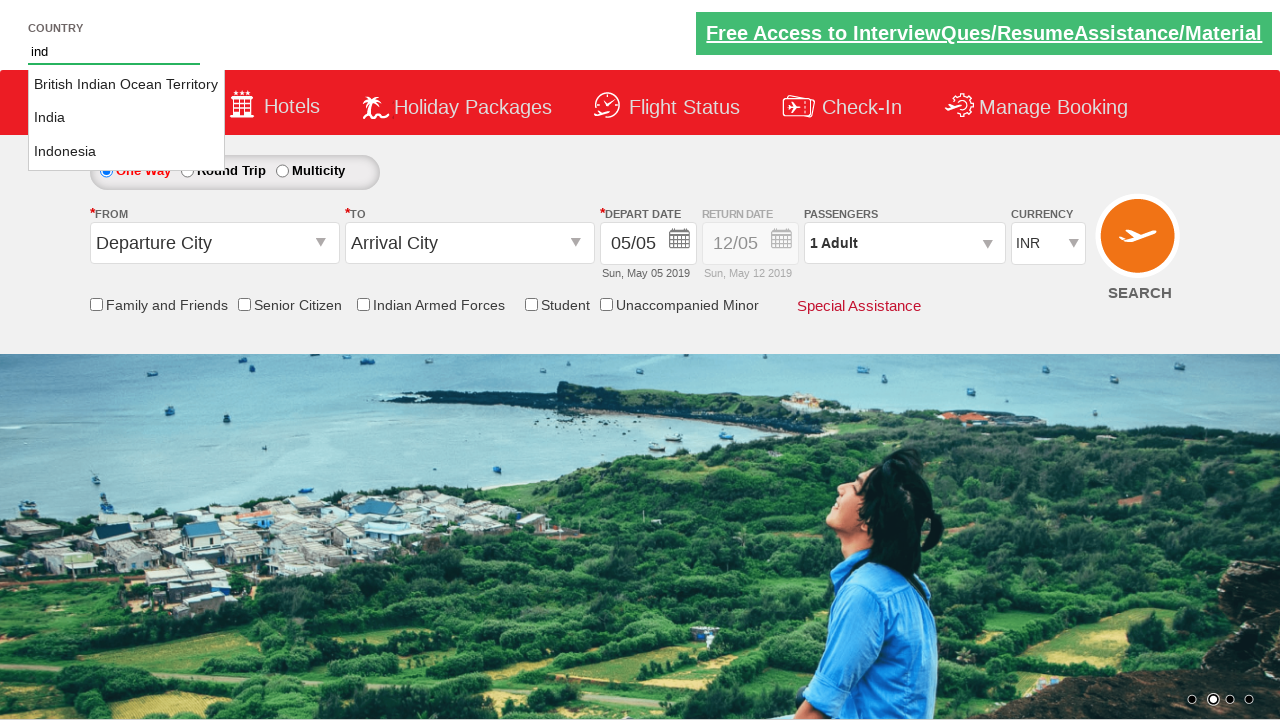

Selected 'India' from the auto-suggestive dropdown at (126, 118) on li.ui-menu-item >> nth=1
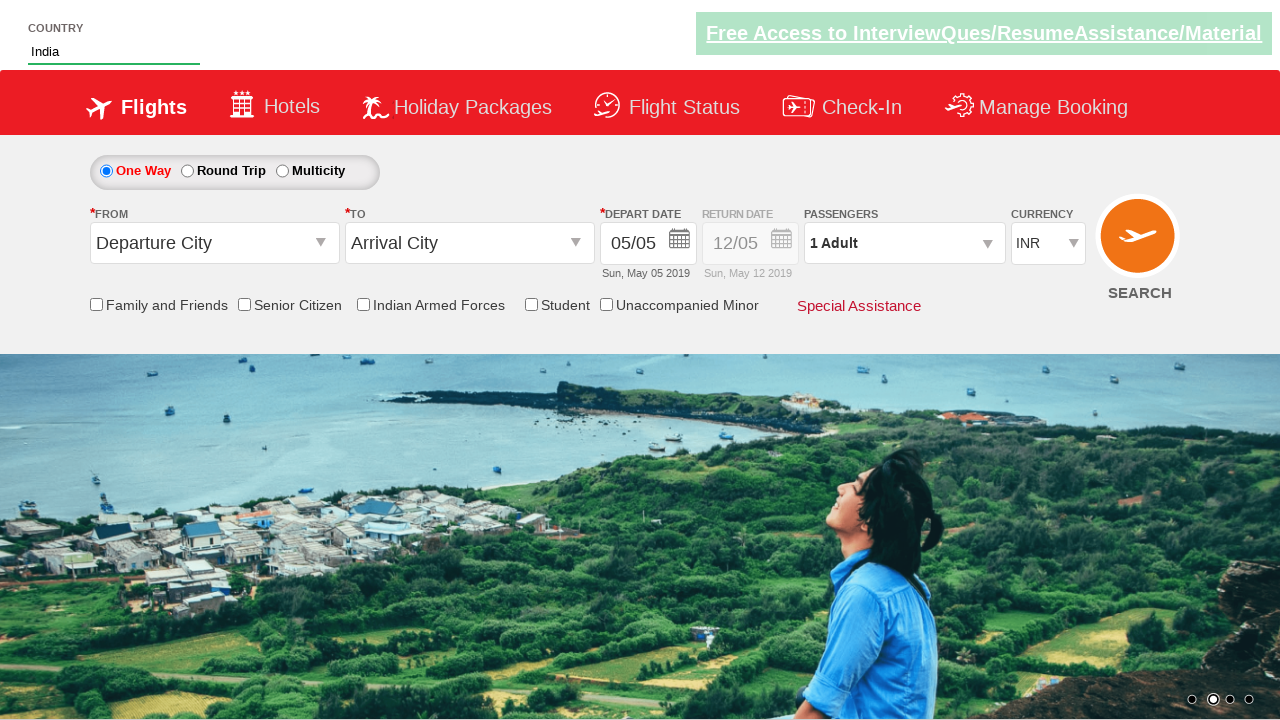

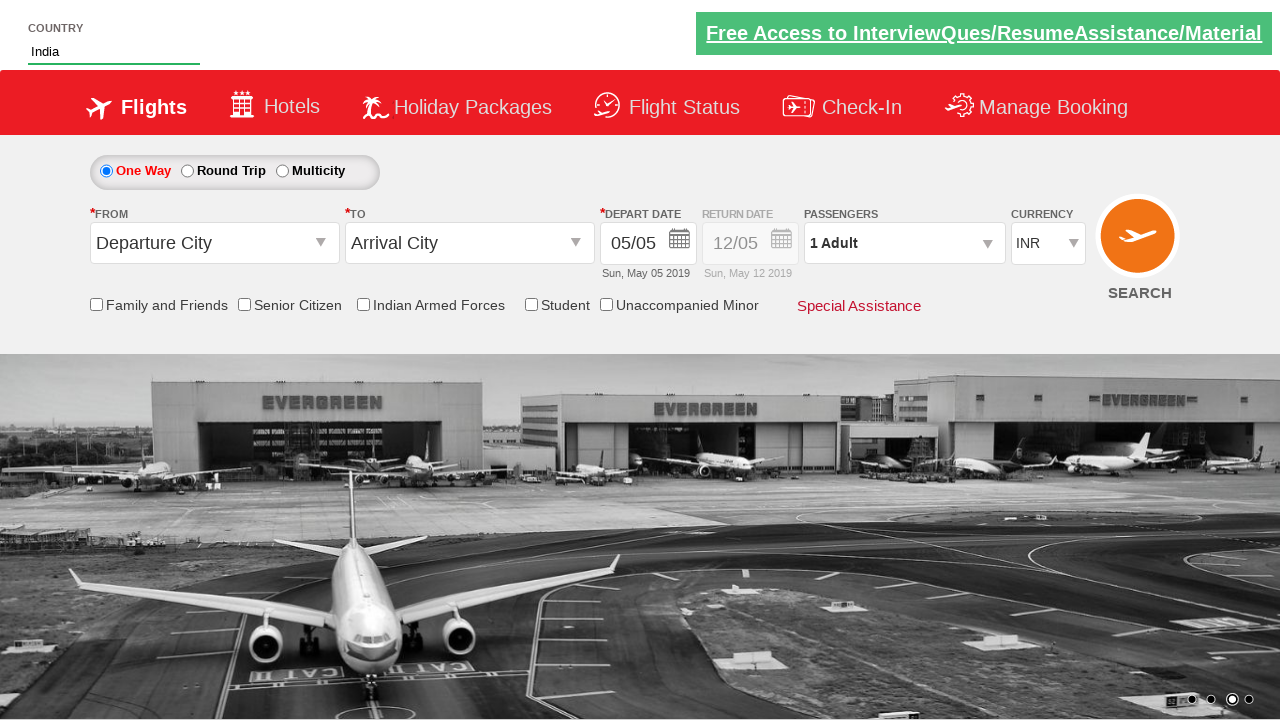